Tests static dropdown functionality by selecting currency options using different methods (by index, value, and visible text) and verifying the selections

Starting URL: https://rahulshettyacademy.com/dropdownsPractise/

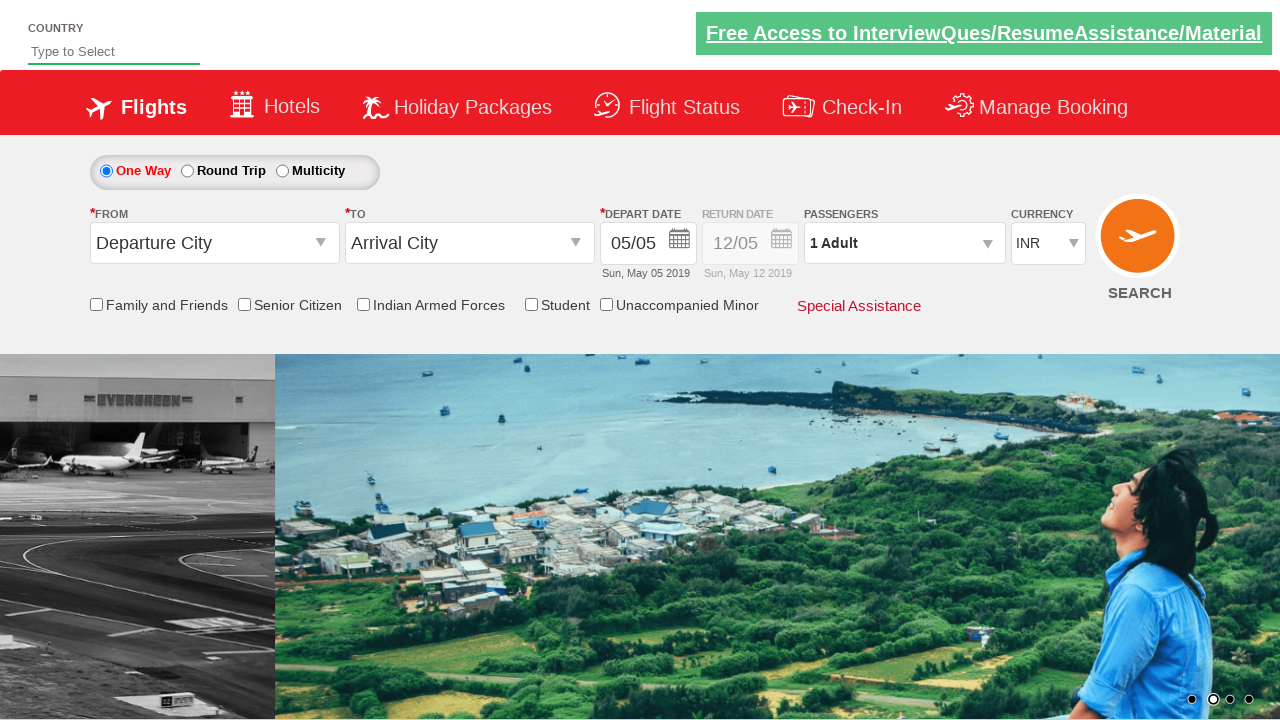

Selected INR currency by index 1 on #ctl00_mainContent_DropDownListCurrency
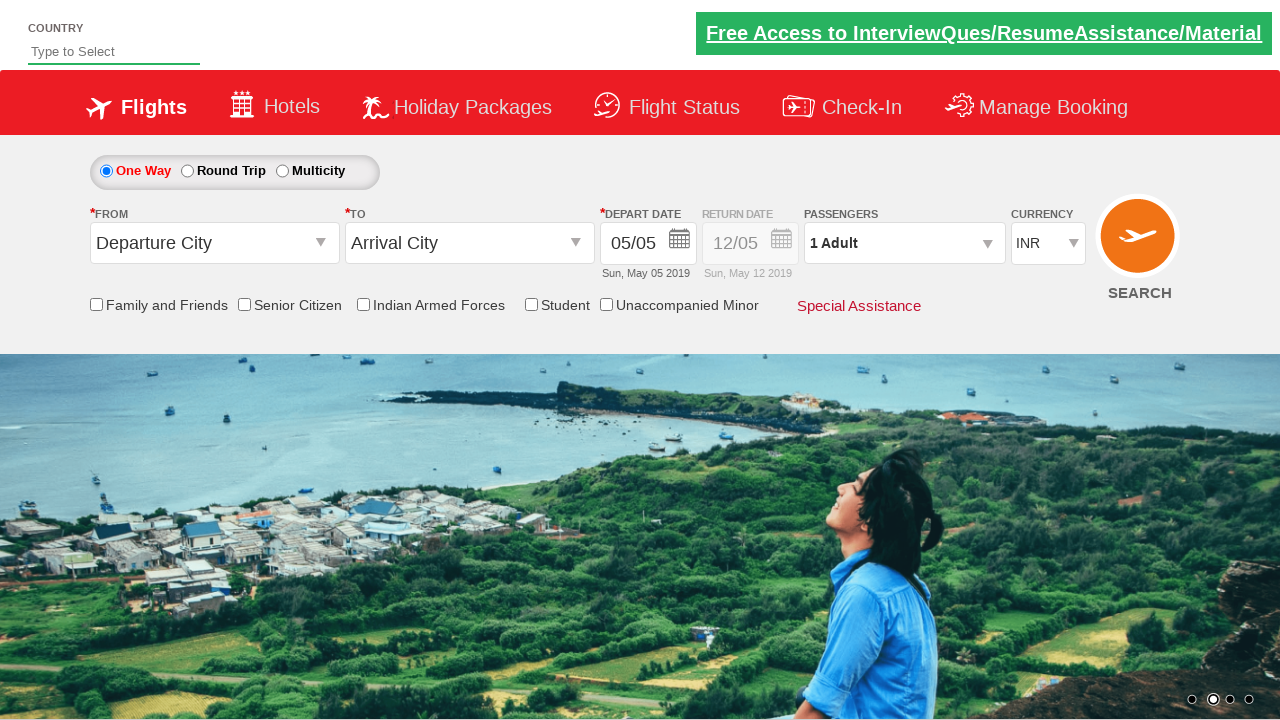

Retrieved selected currency value
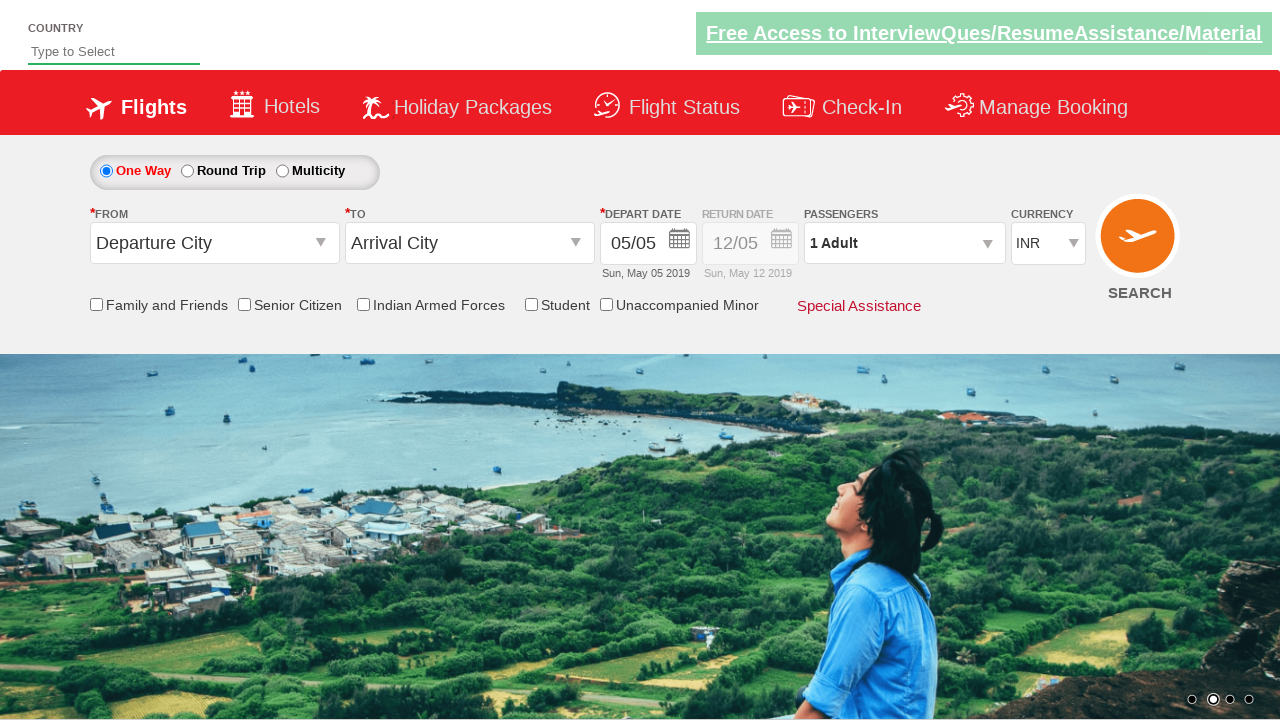

Verified INR is selected
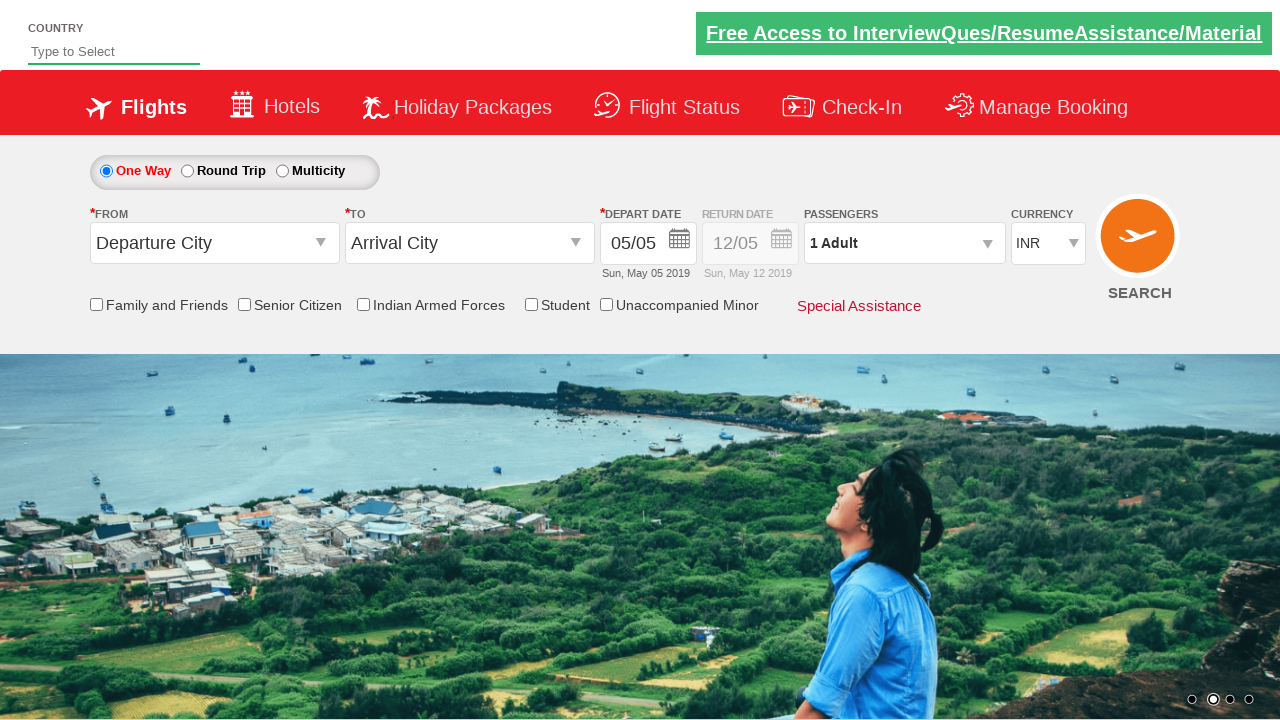

Selected AED currency by value on #ctl00_mainContent_DropDownListCurrency
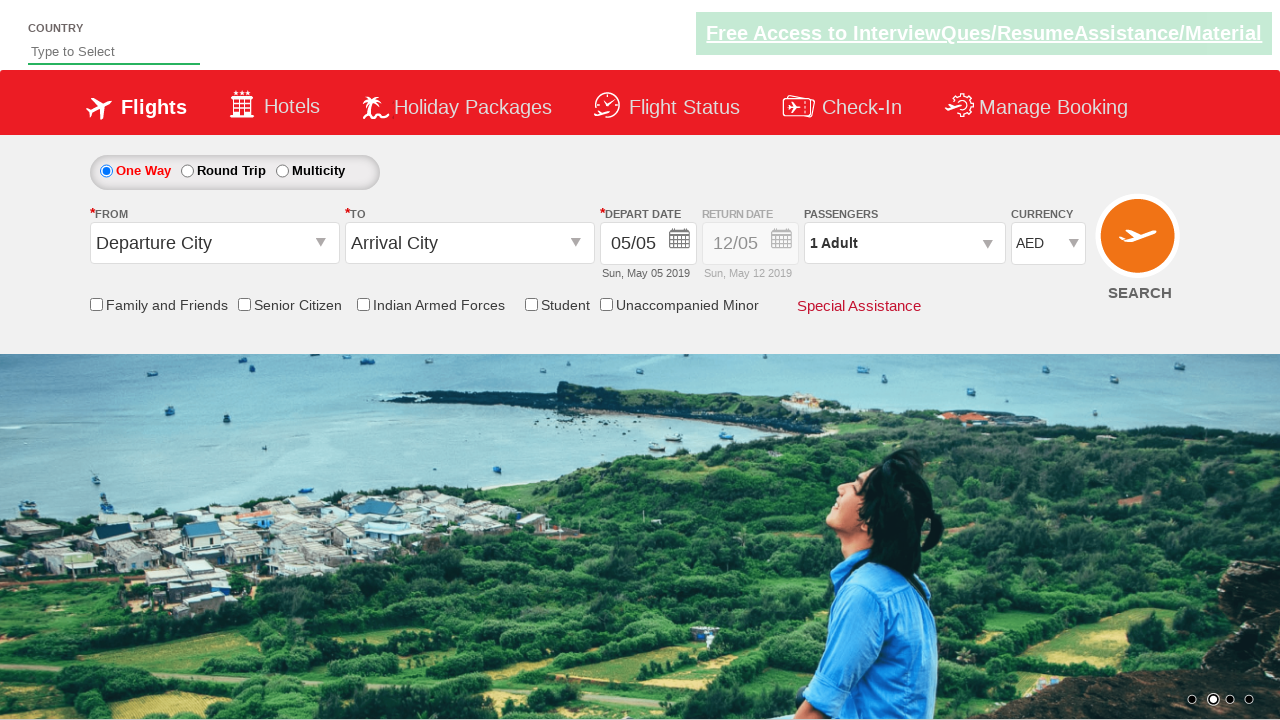

Retrieved selected currency value
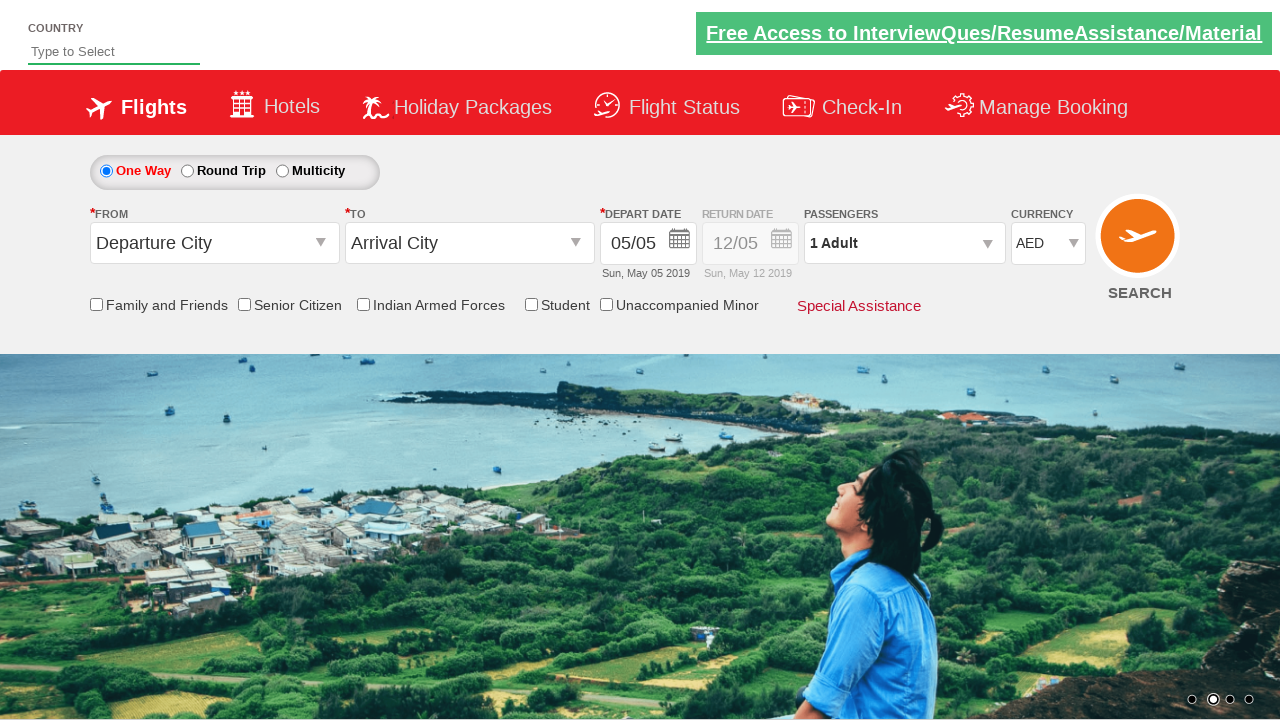

Verified AED is selected
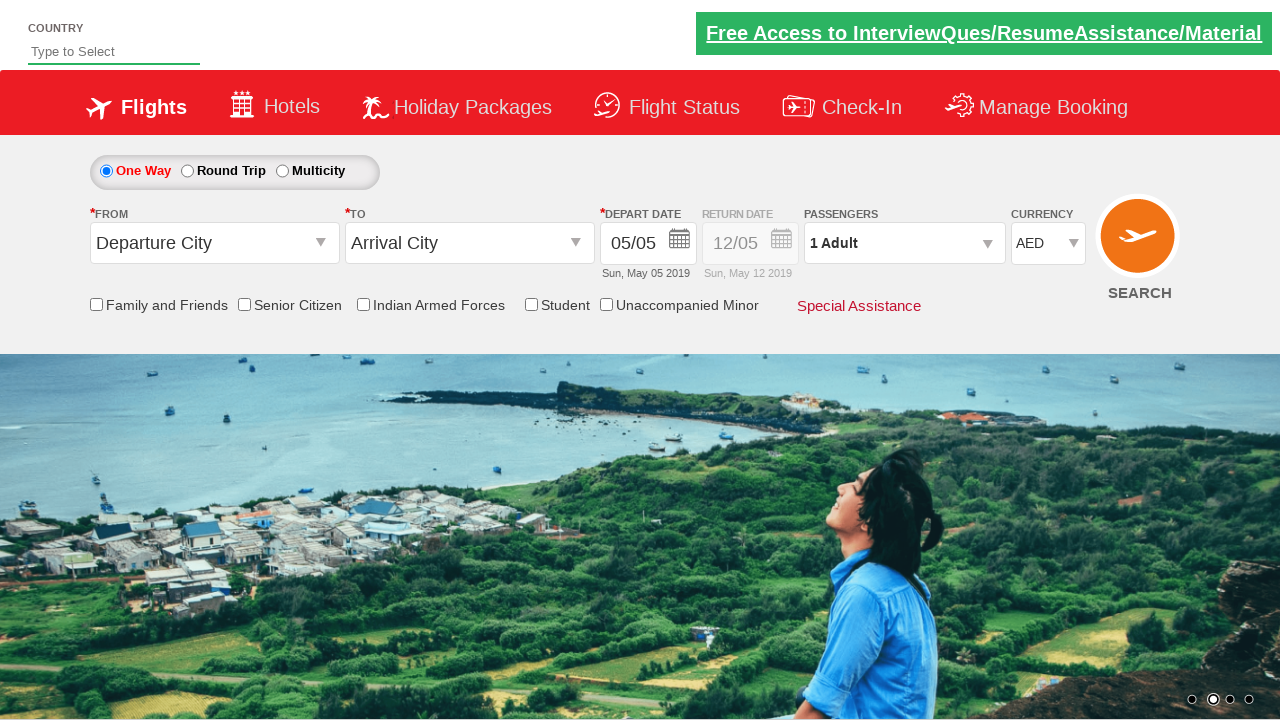

Selected USD currency by visible text on #ctl00_mainContent_DropDownListCurrency
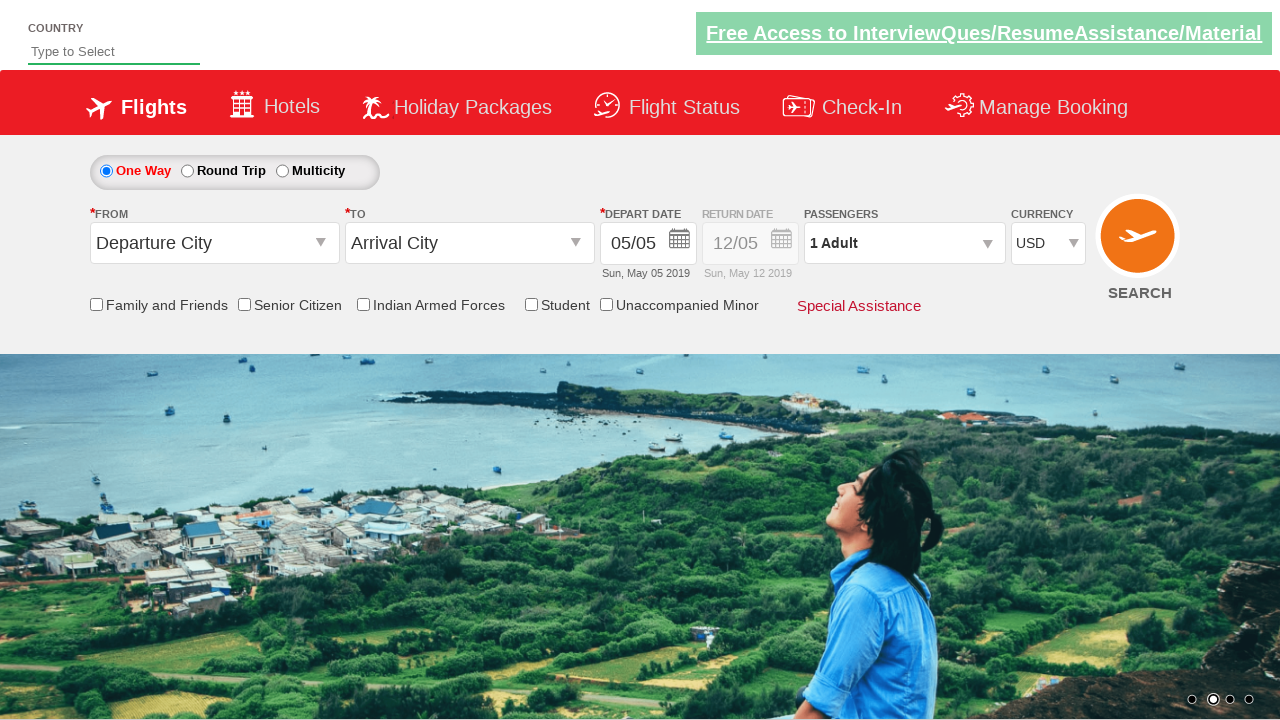

Retrieved selected currency value
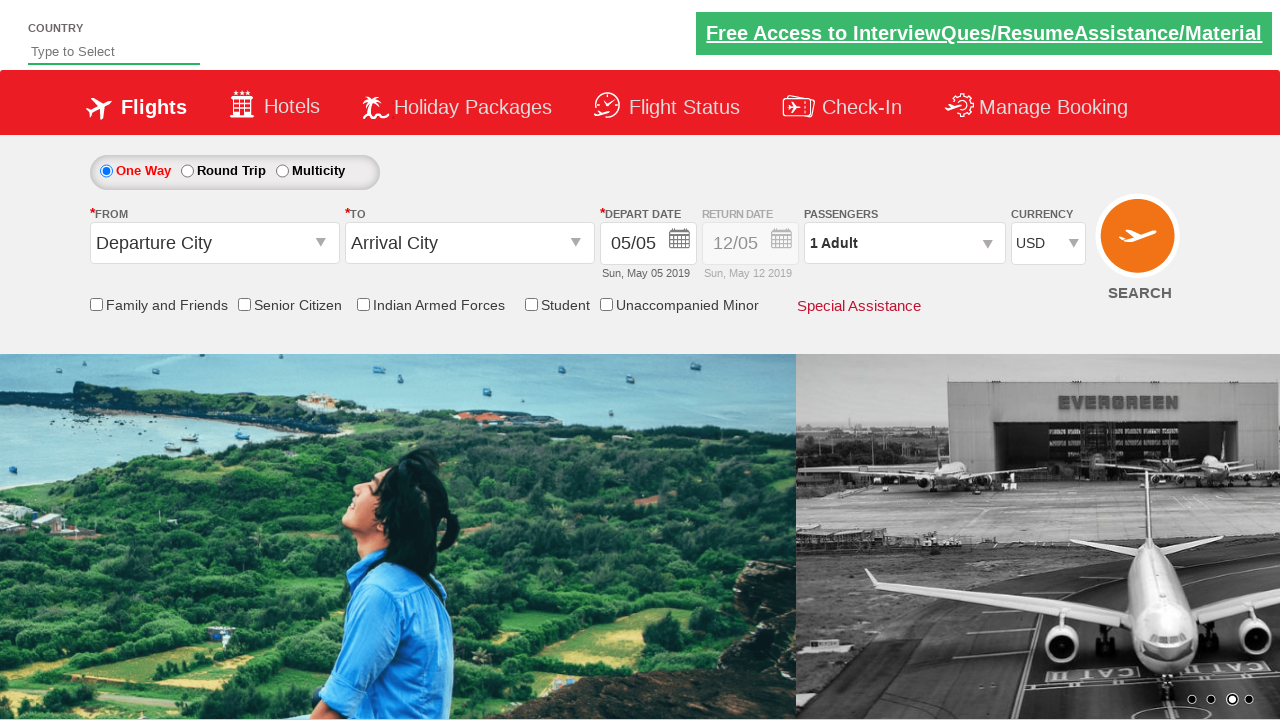

Verified USD is selected
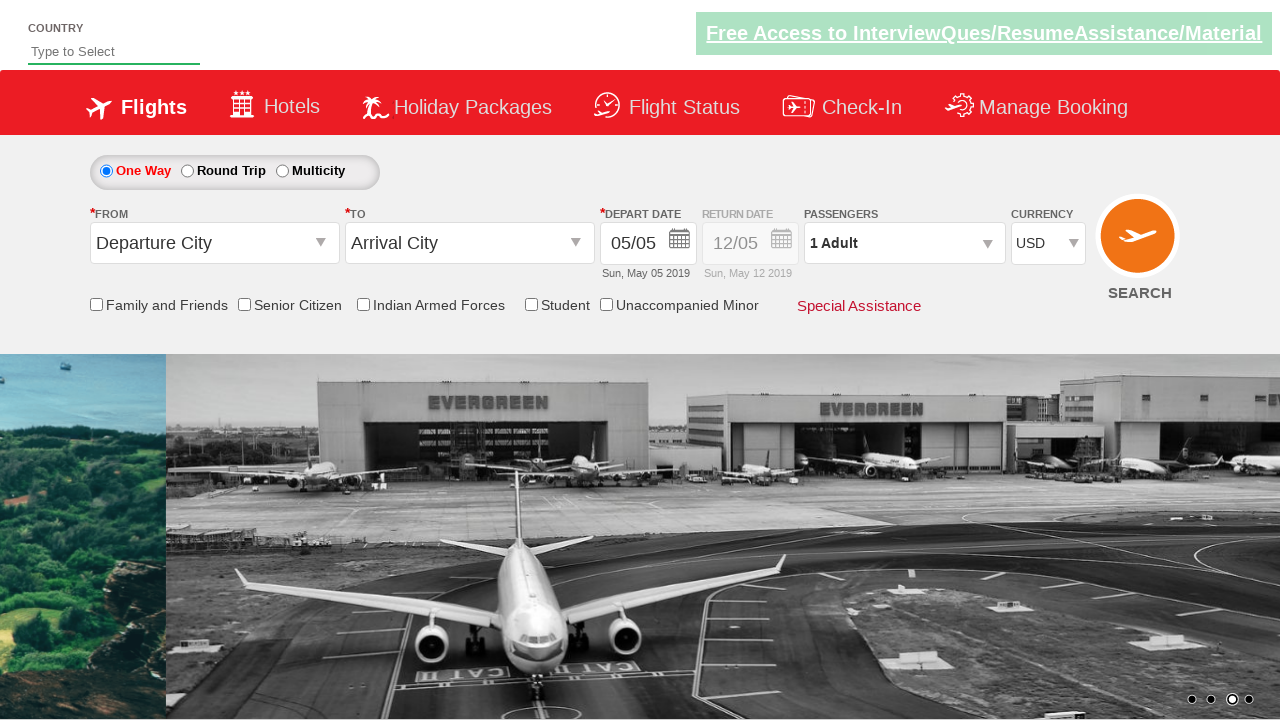

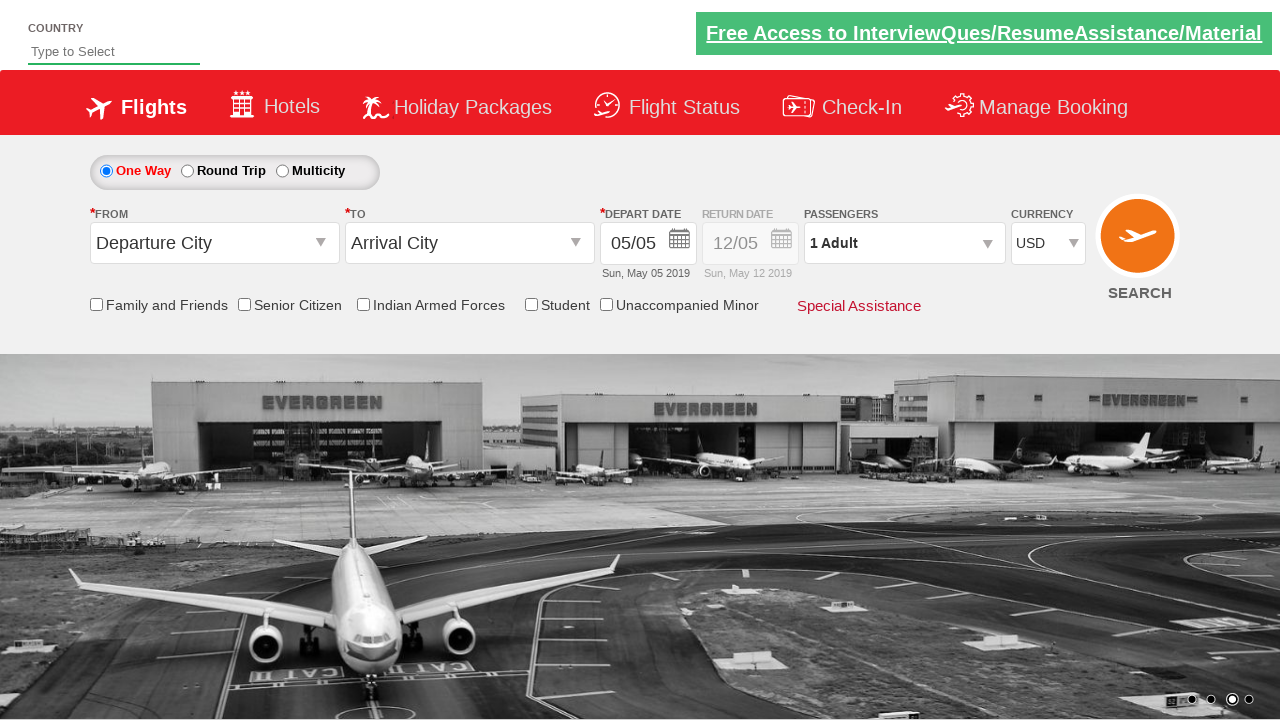